Tests drag and drop functionality by clicking on "Accepted Elements" tab, switching to an iframe, and dragging an element to a drop target, then verifying the drop was successful.

Starting URL: https://www.globalsqa.com/demo-site/draganddrop/#Photo%20Manager

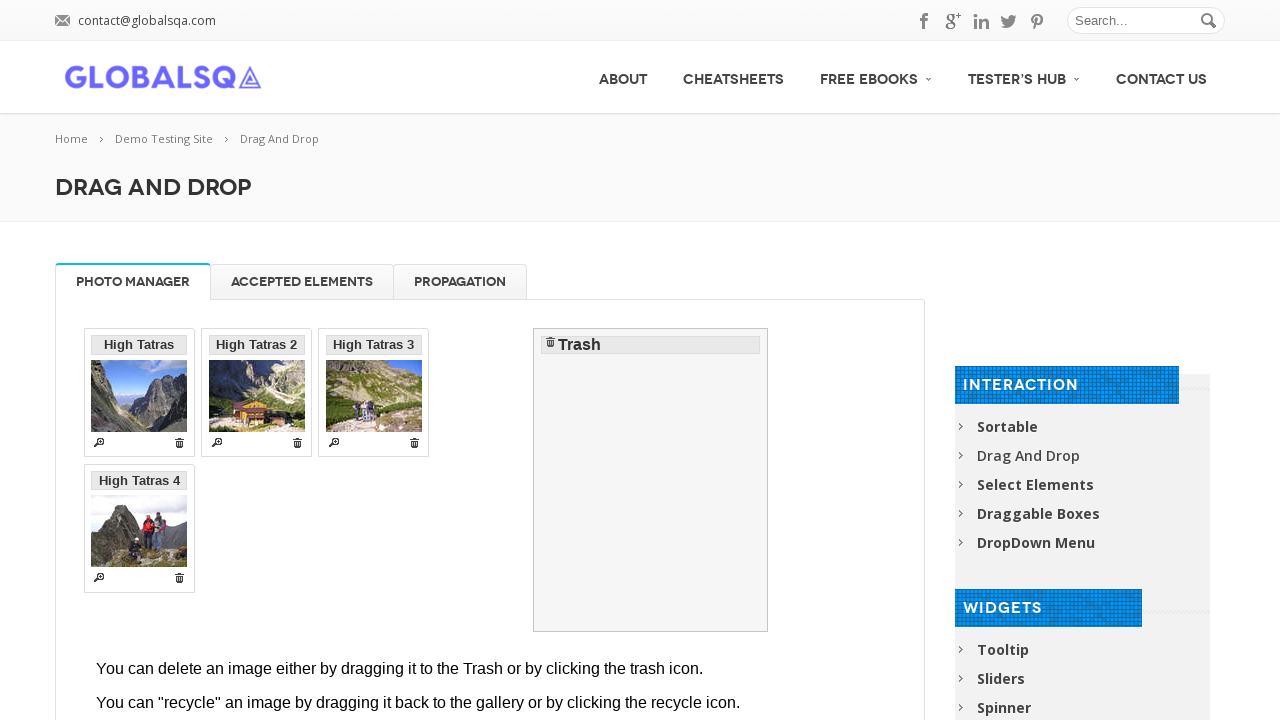

Clicked on 'Accepted Elements' tab at (302, 282) on #Accepted\ Elements
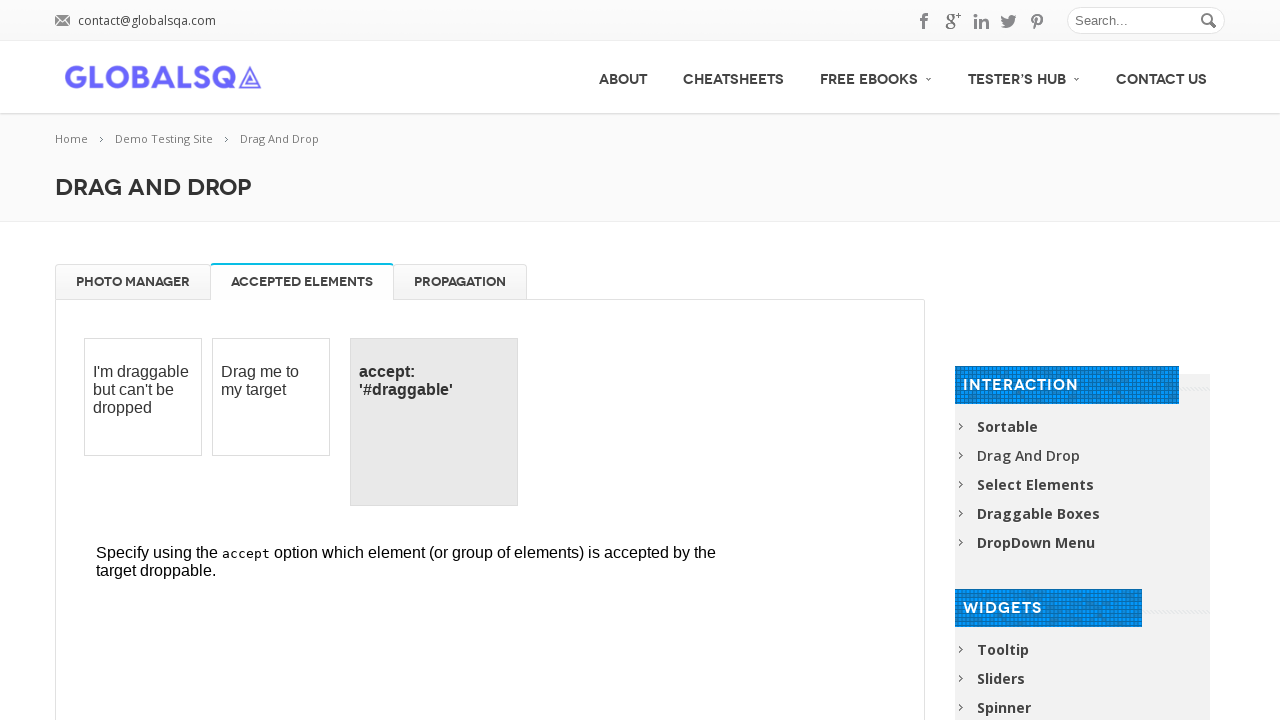

Located iframe containing drag and drop elements
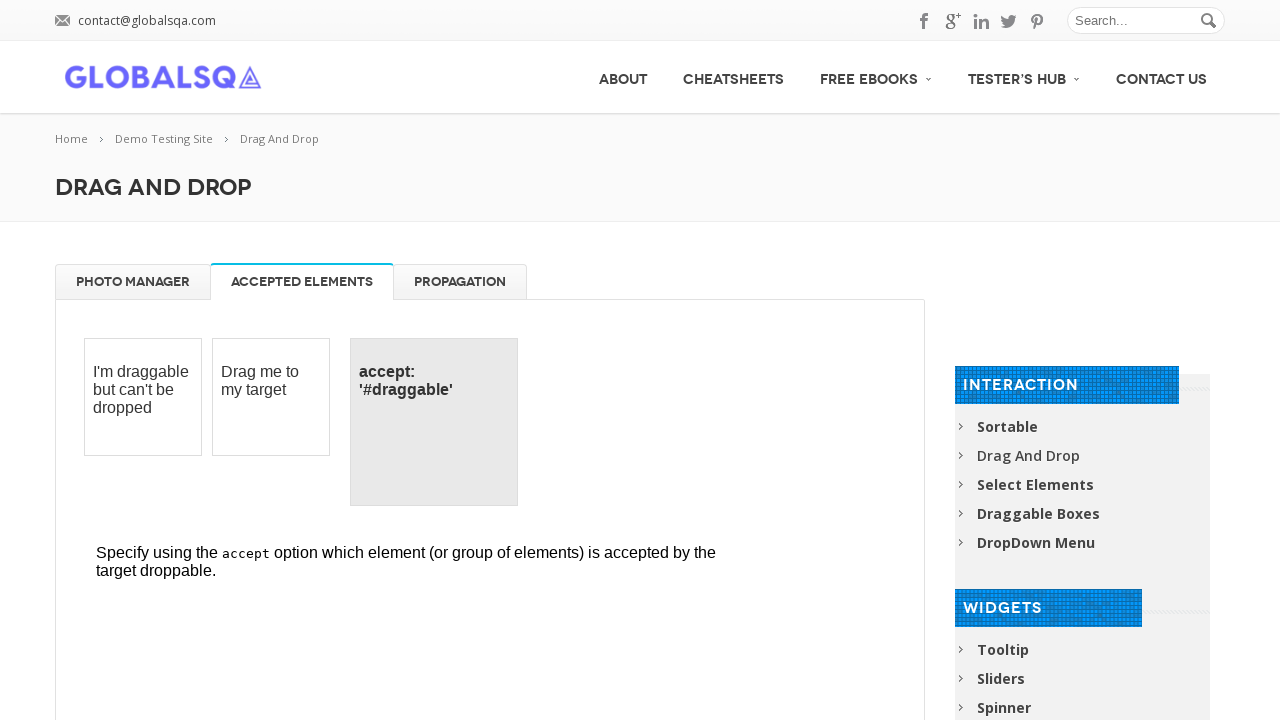

Located draggable source element
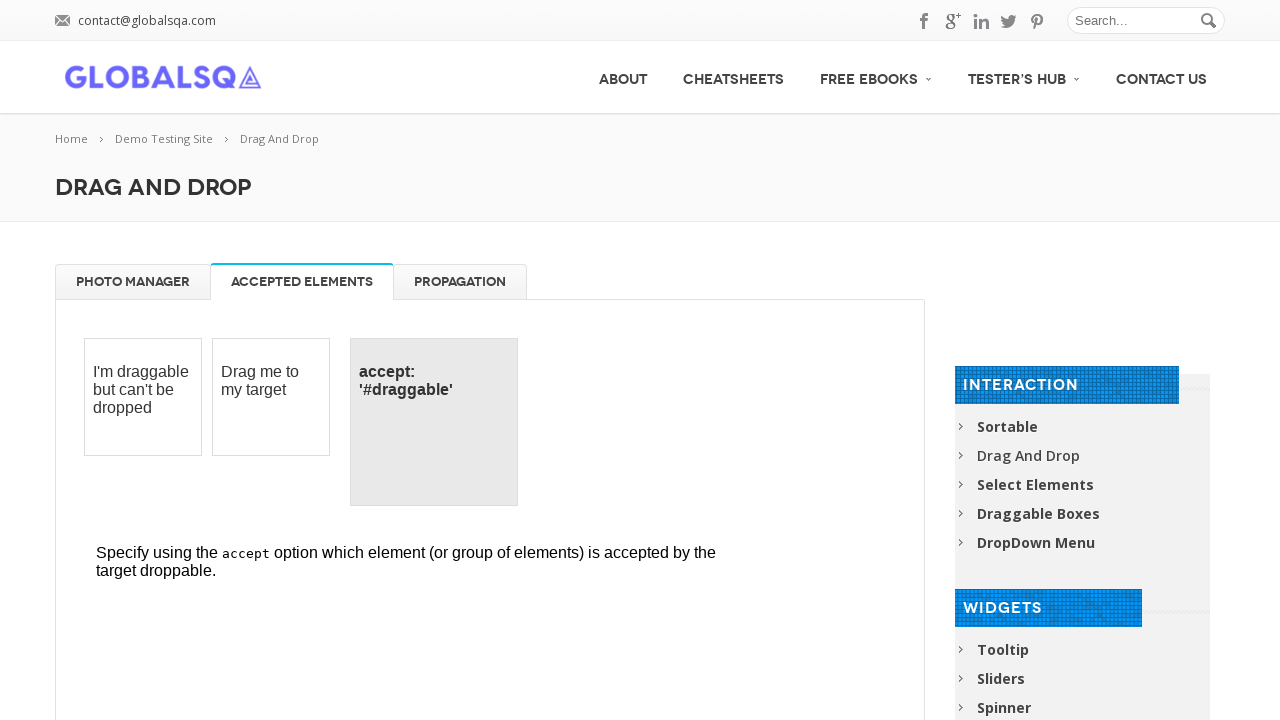

Located droppable target element
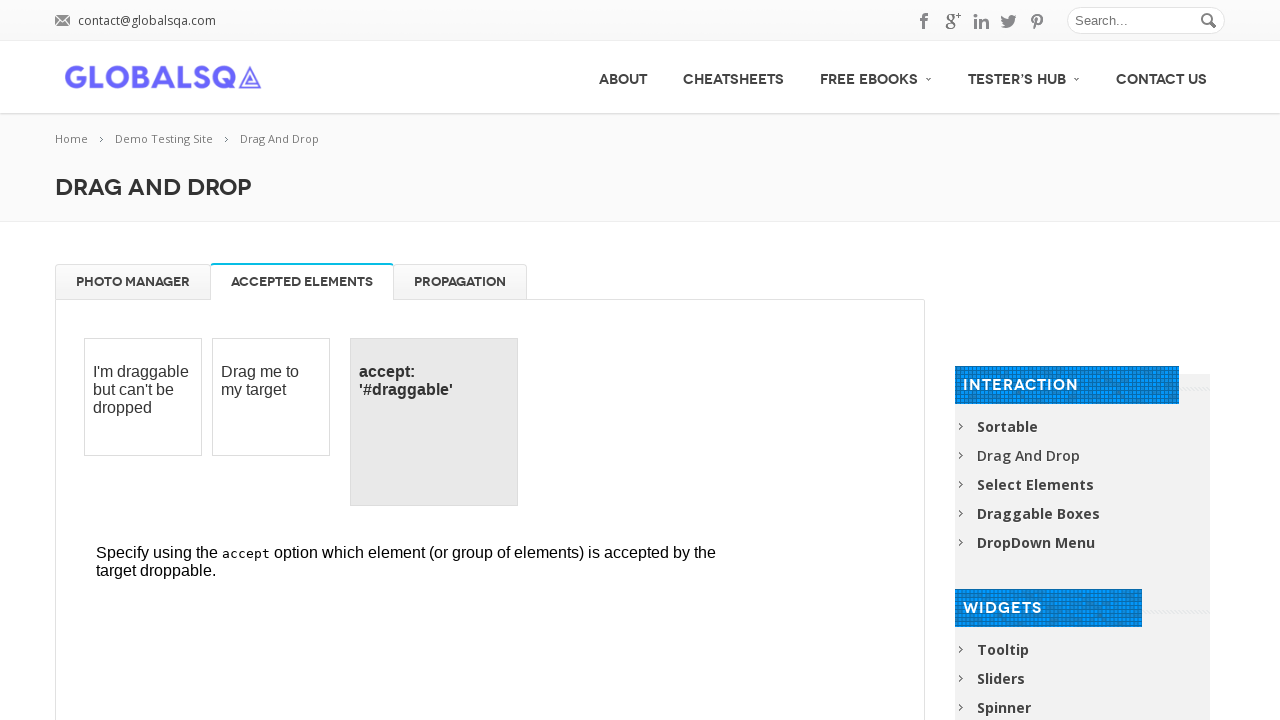

Dragged source element to target element at (434, 422)
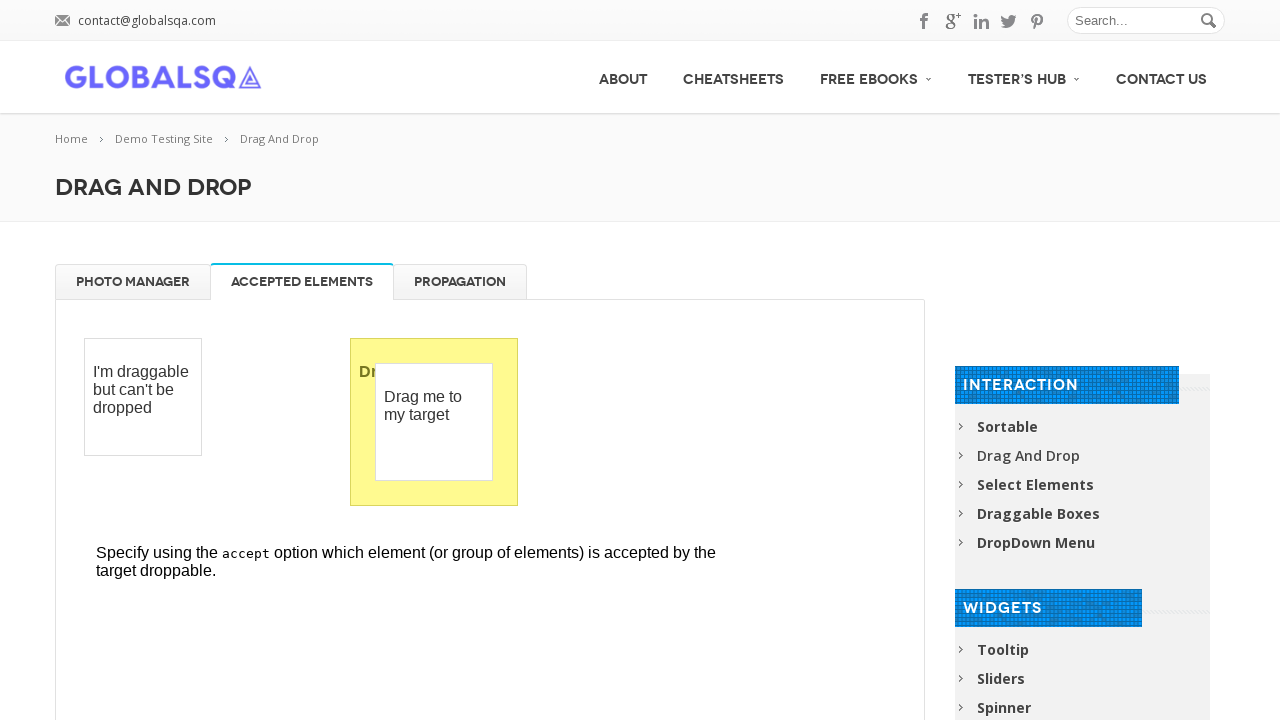

Waited 500ms for UI update after drop
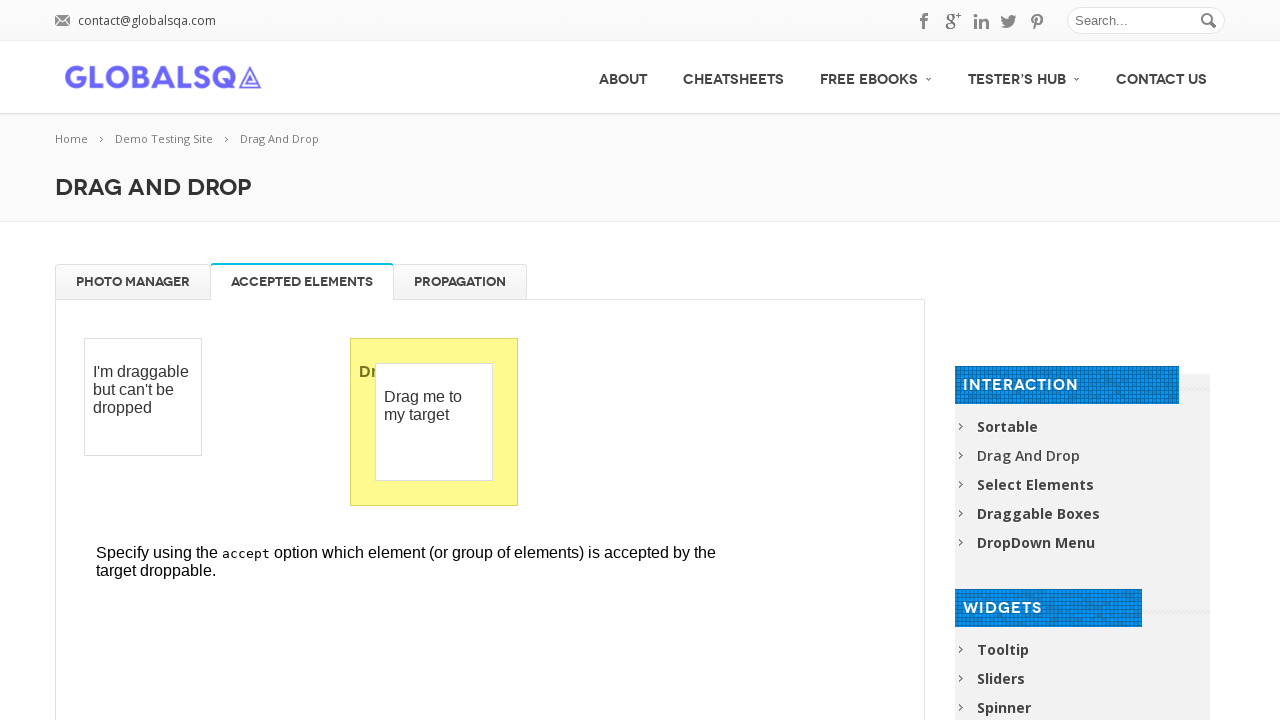

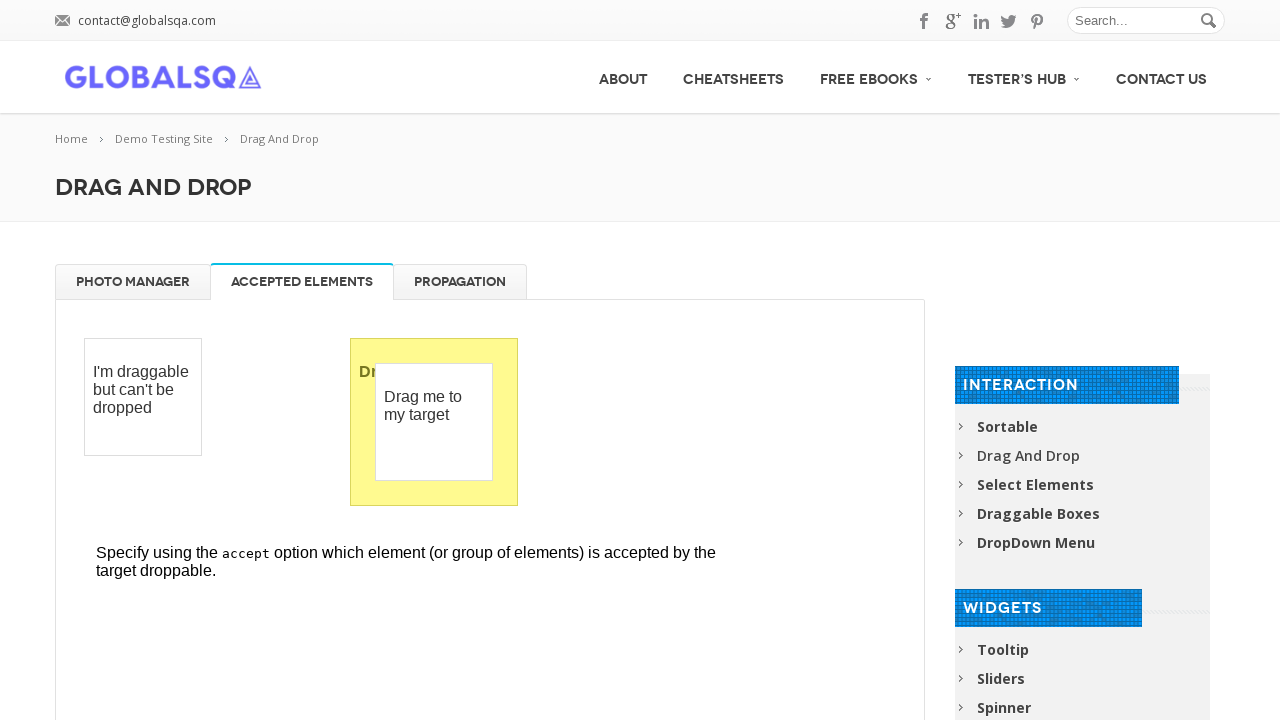